Tests drag and drop functionality by dragging an element from source to target

Starting URL: https://testautomationpractice.blogspot.com/

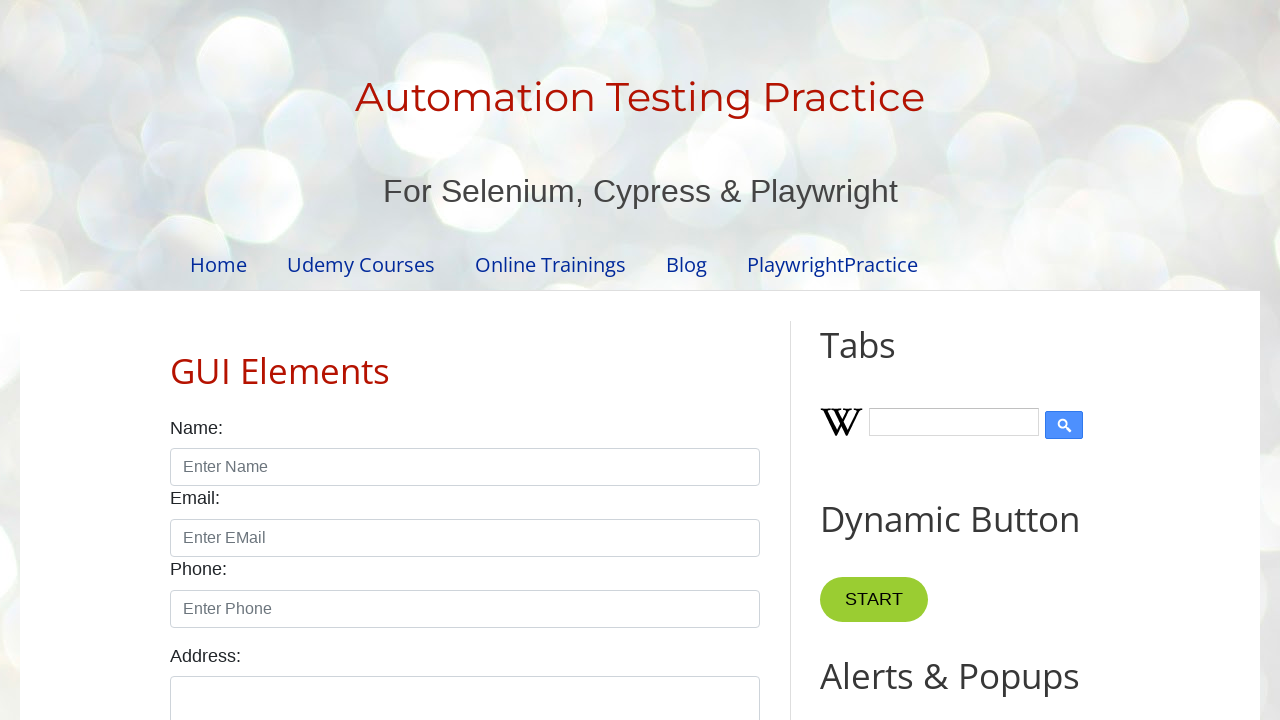

Located draggable source element
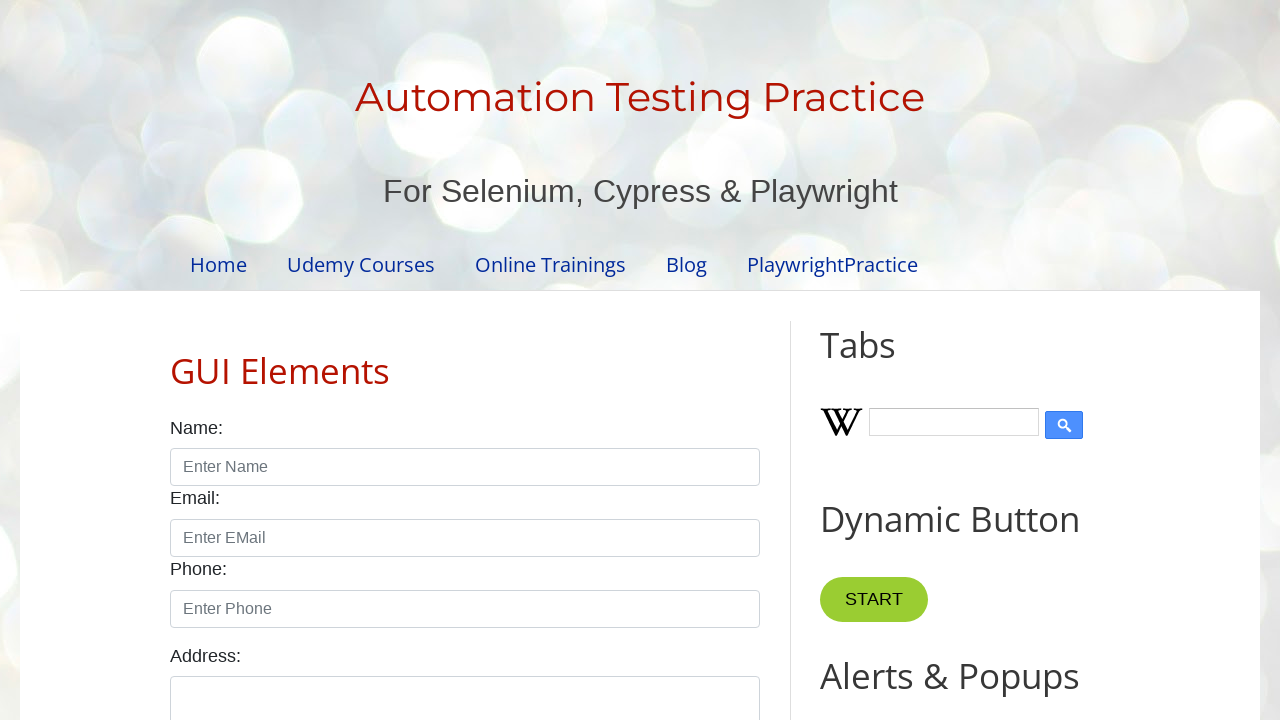

Located droppable target element
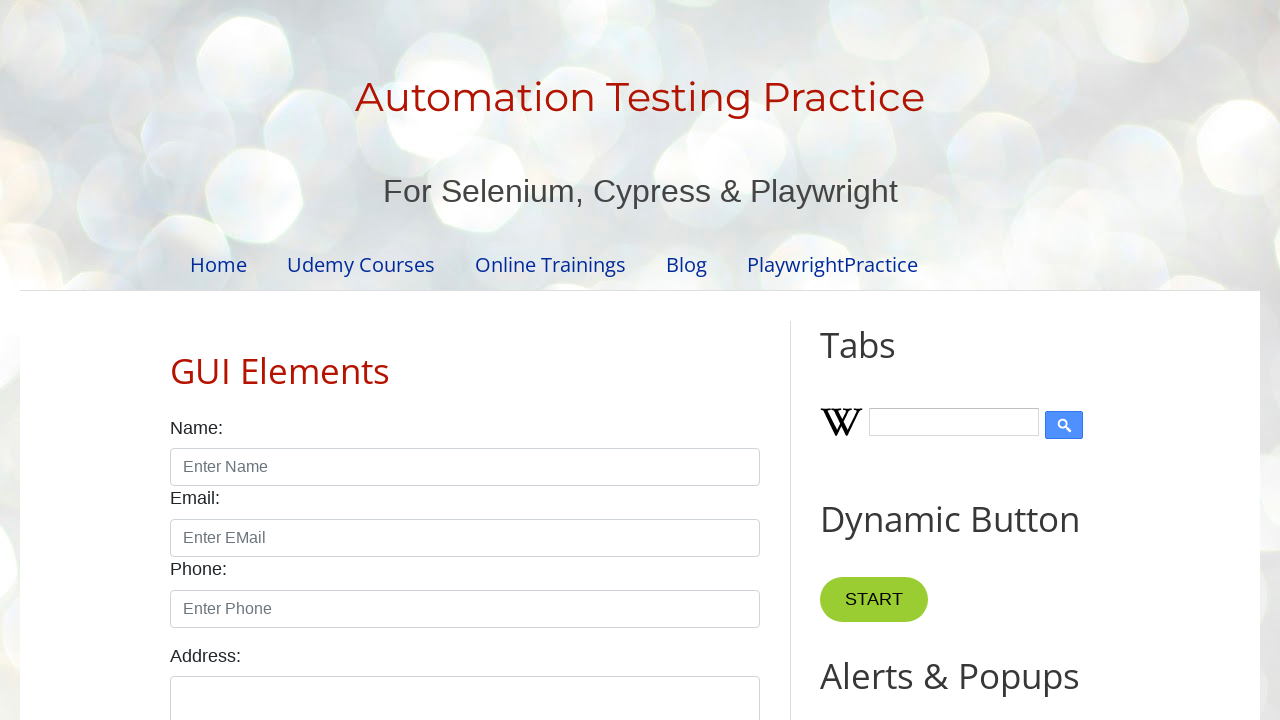

Dragged source element to target element at (1015, 386)
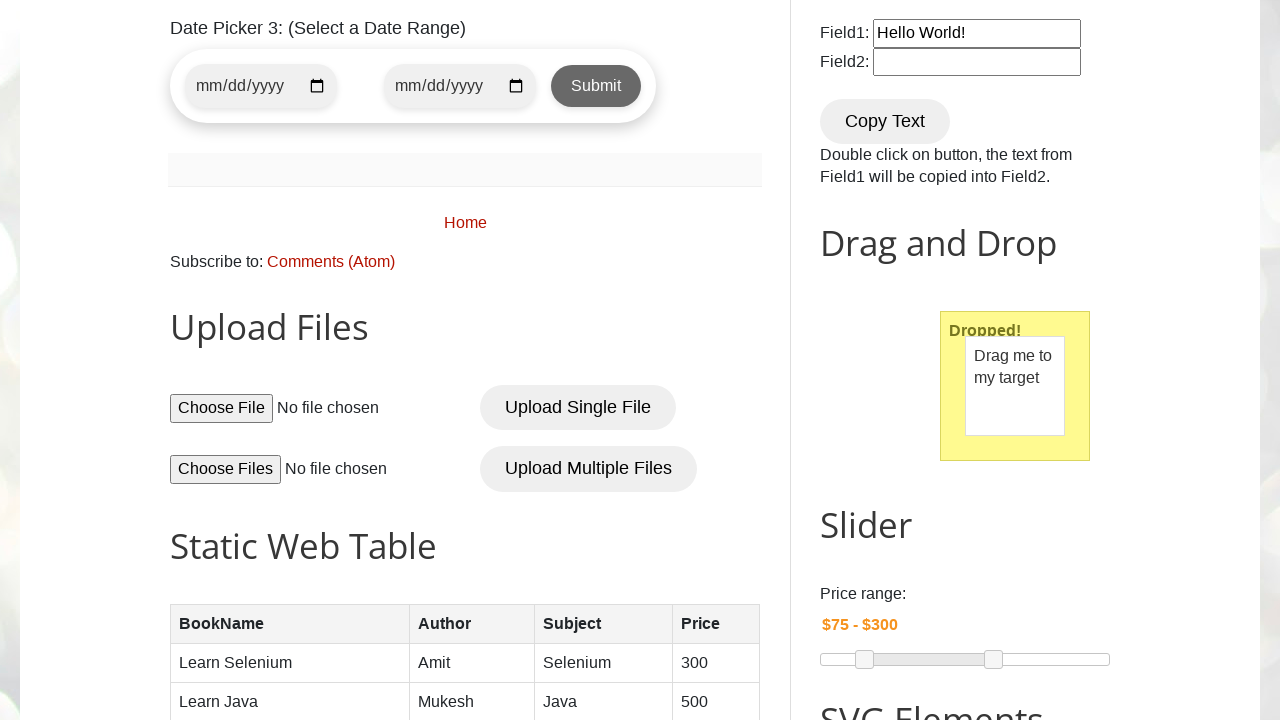

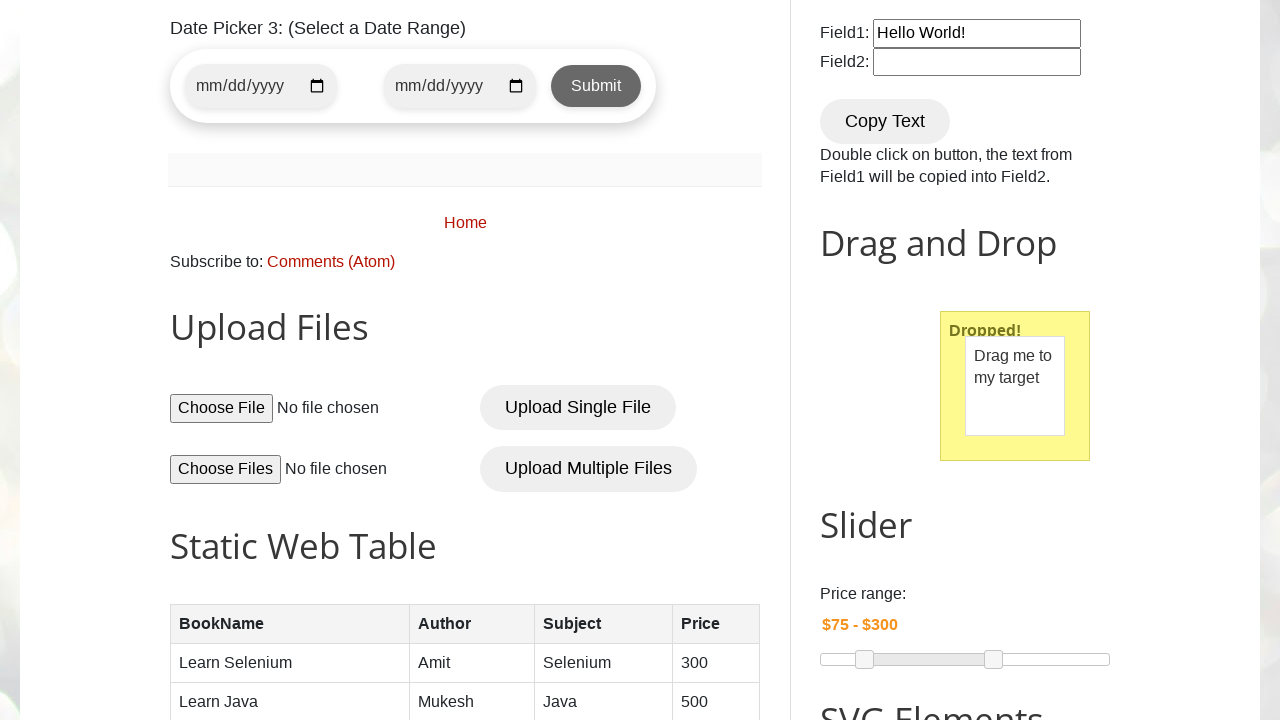